Tests dynamic content loading by clicking a button and waiting for hidden content to become visible

Starting URL: https://the-internet.herokuapp.com/dynamic_loading/1

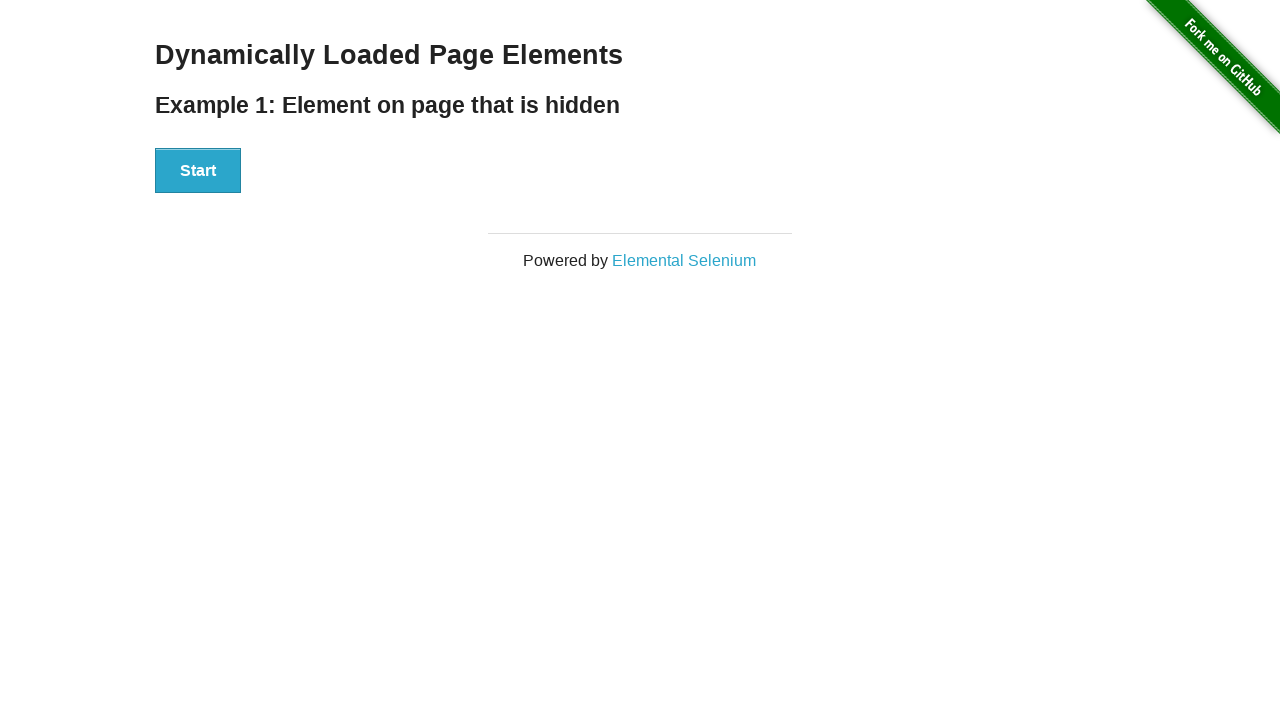

Clicked start button to trigger dynamic content loading at (198, 171) on #start button
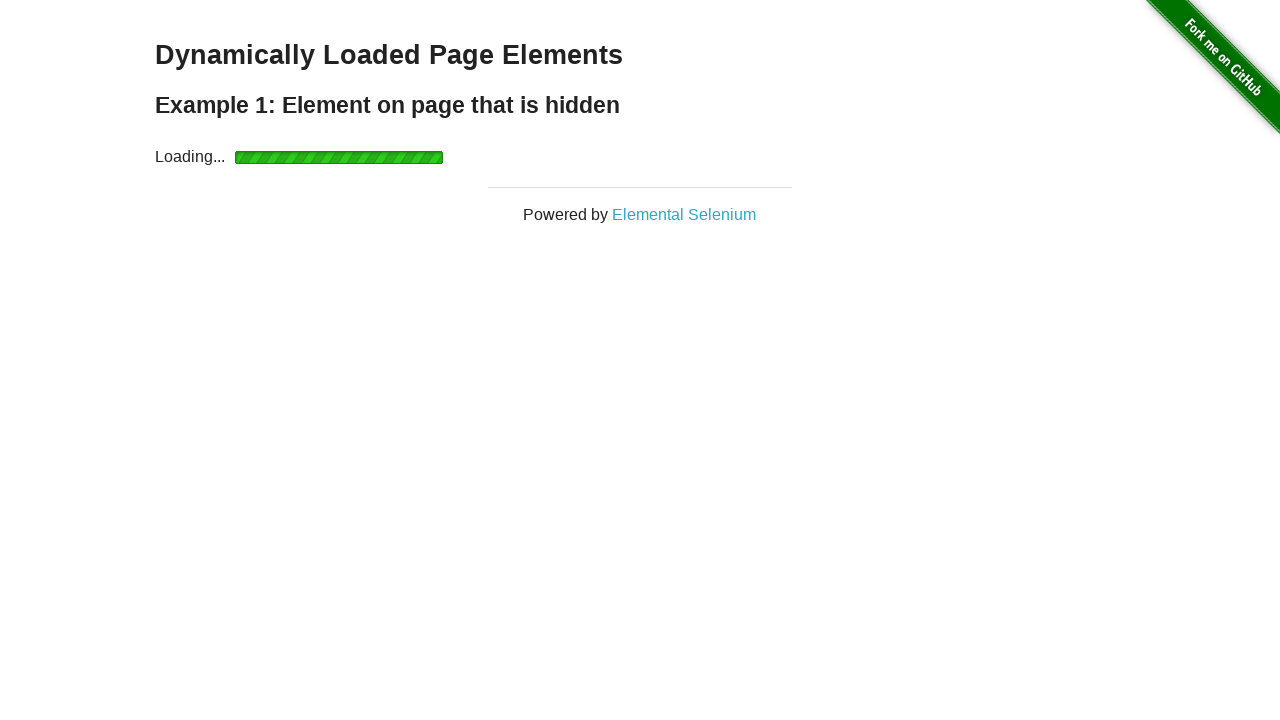

Waited for hidden message to become visible
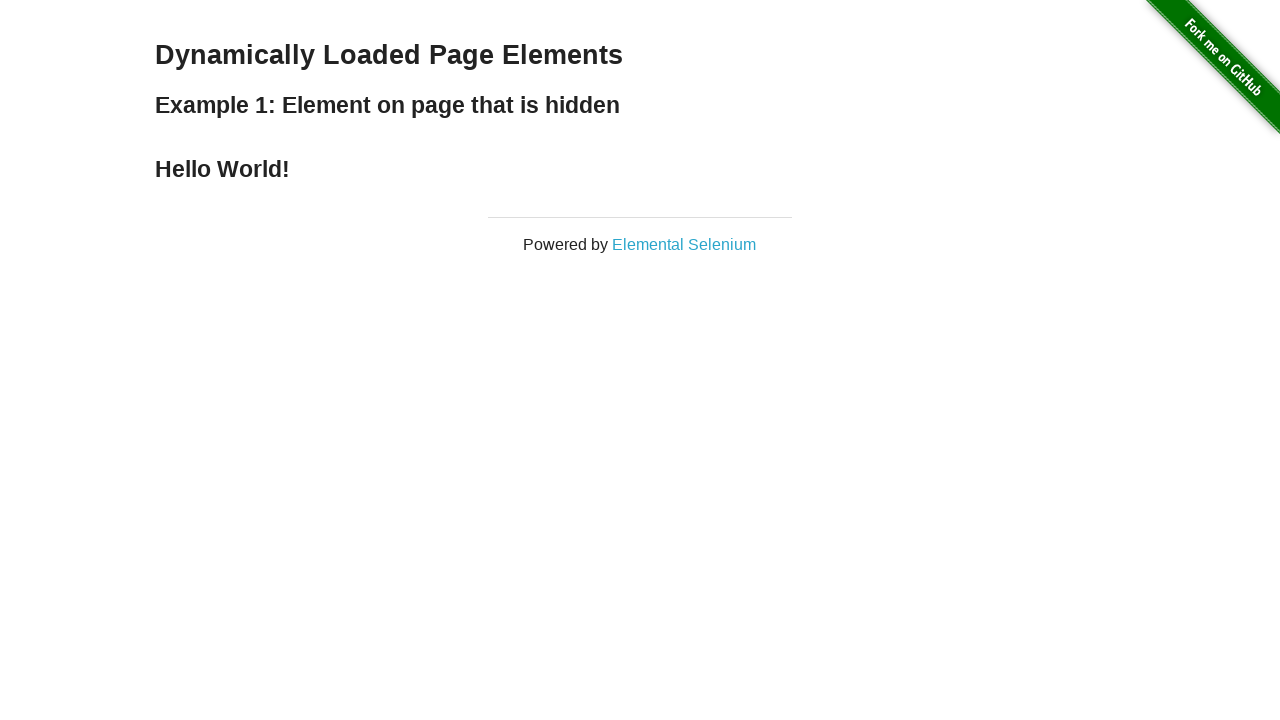

Retrieved message text: Hello World!
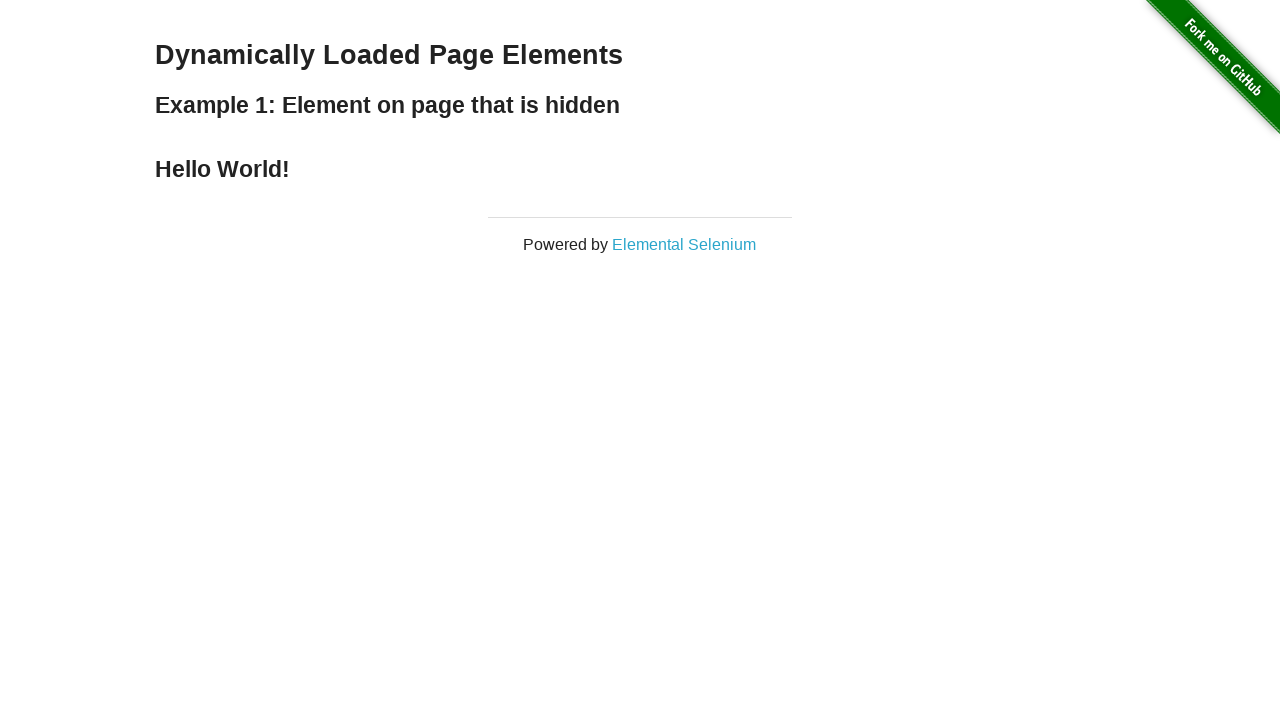

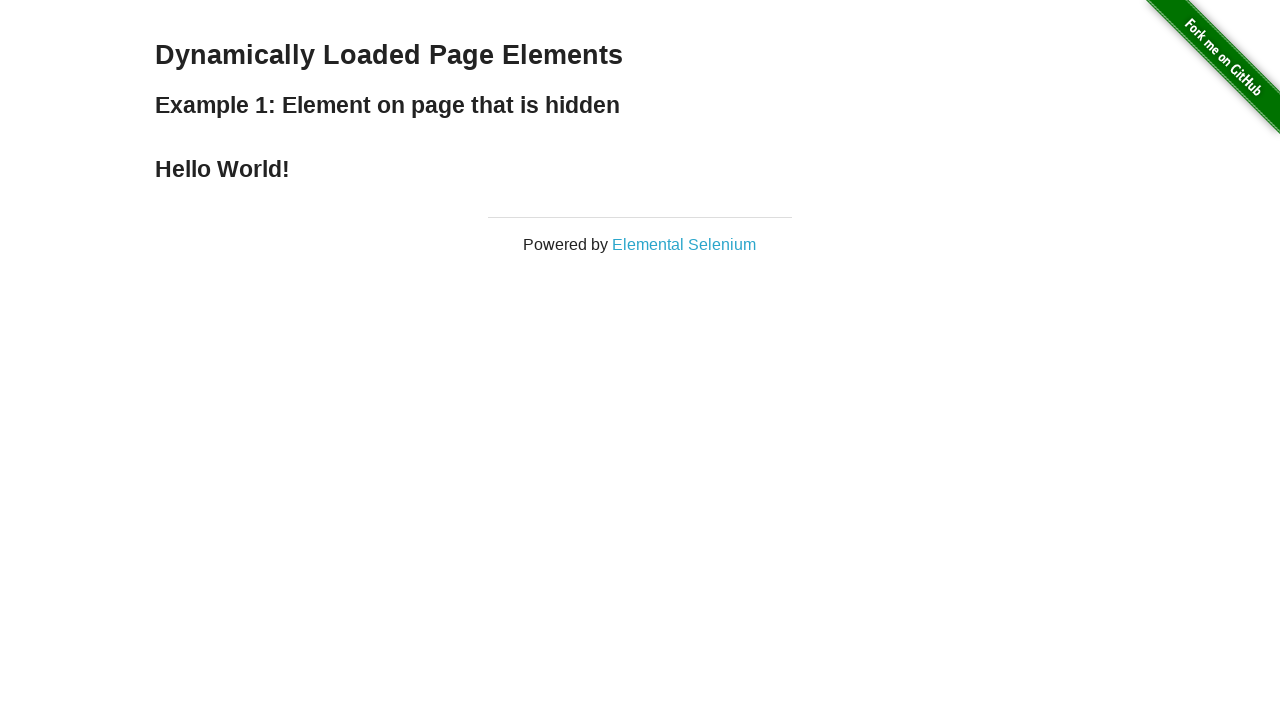